Searches for "Guido" on the Python.org website using the search box

Starting URL: http://www.python.org

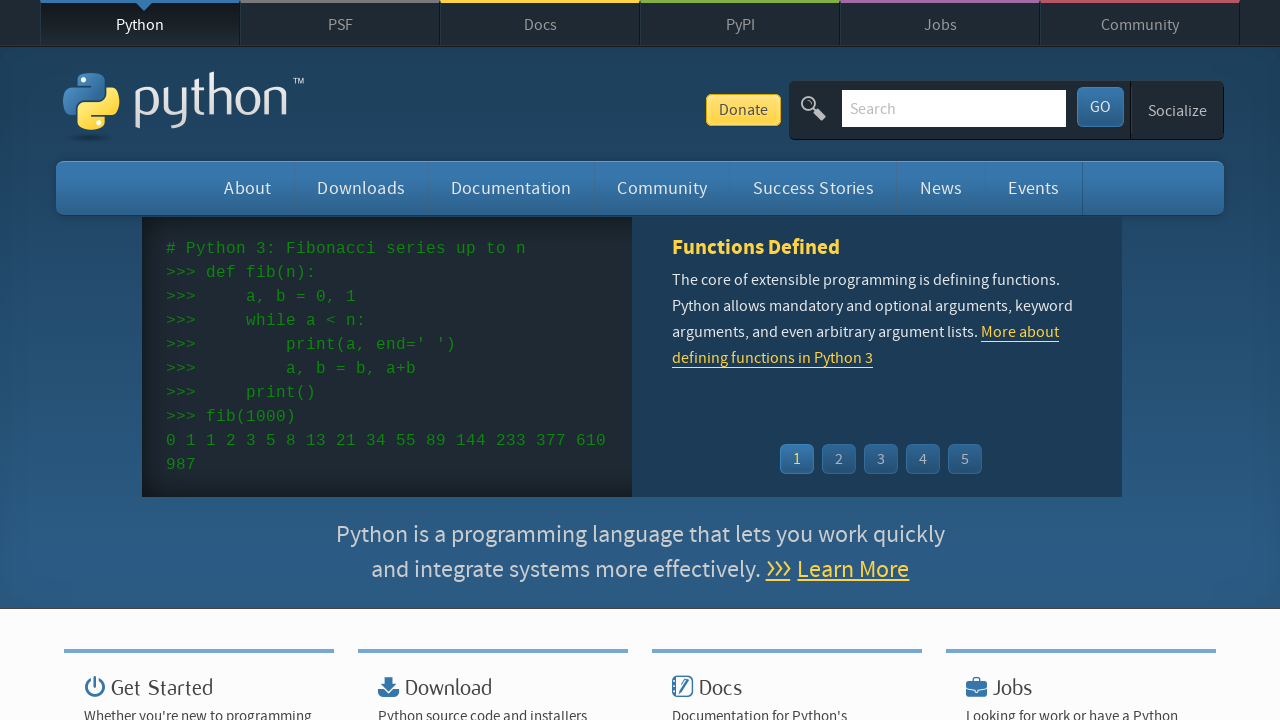

Located search box on Python.org
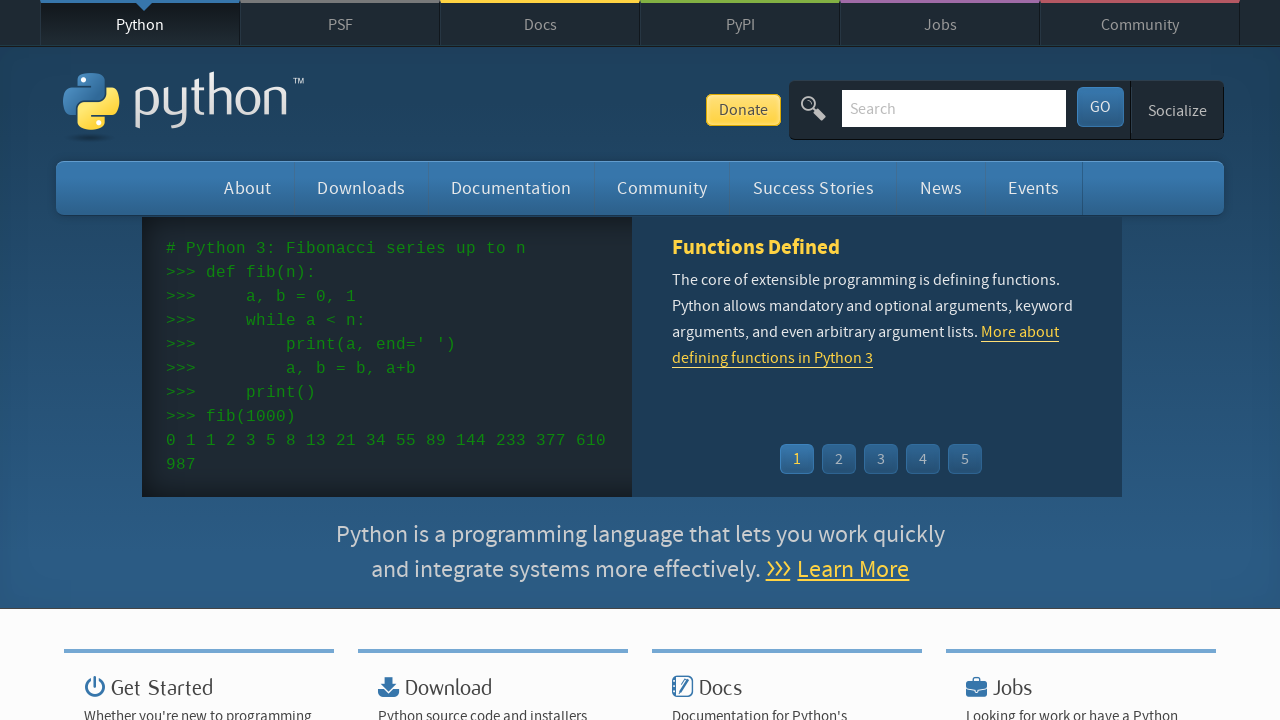

Cleared search box on input[name='q']
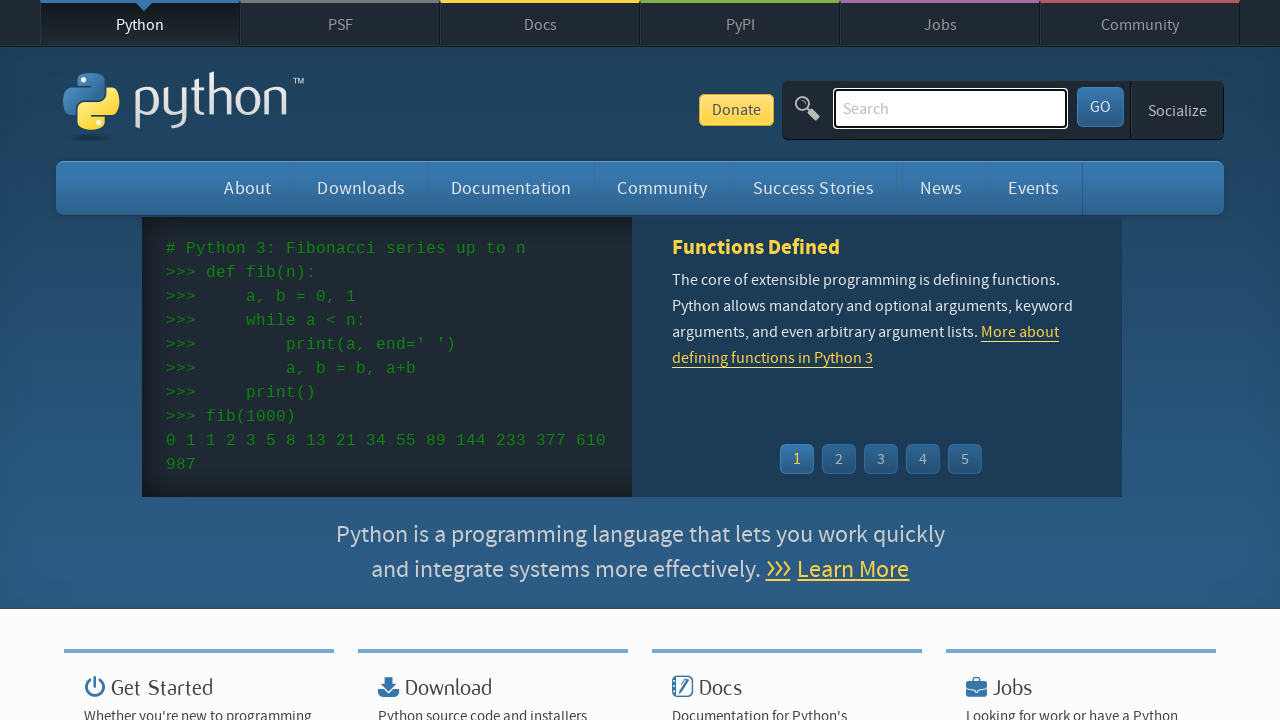

Filled search box with 'Guido' on input[name='q']
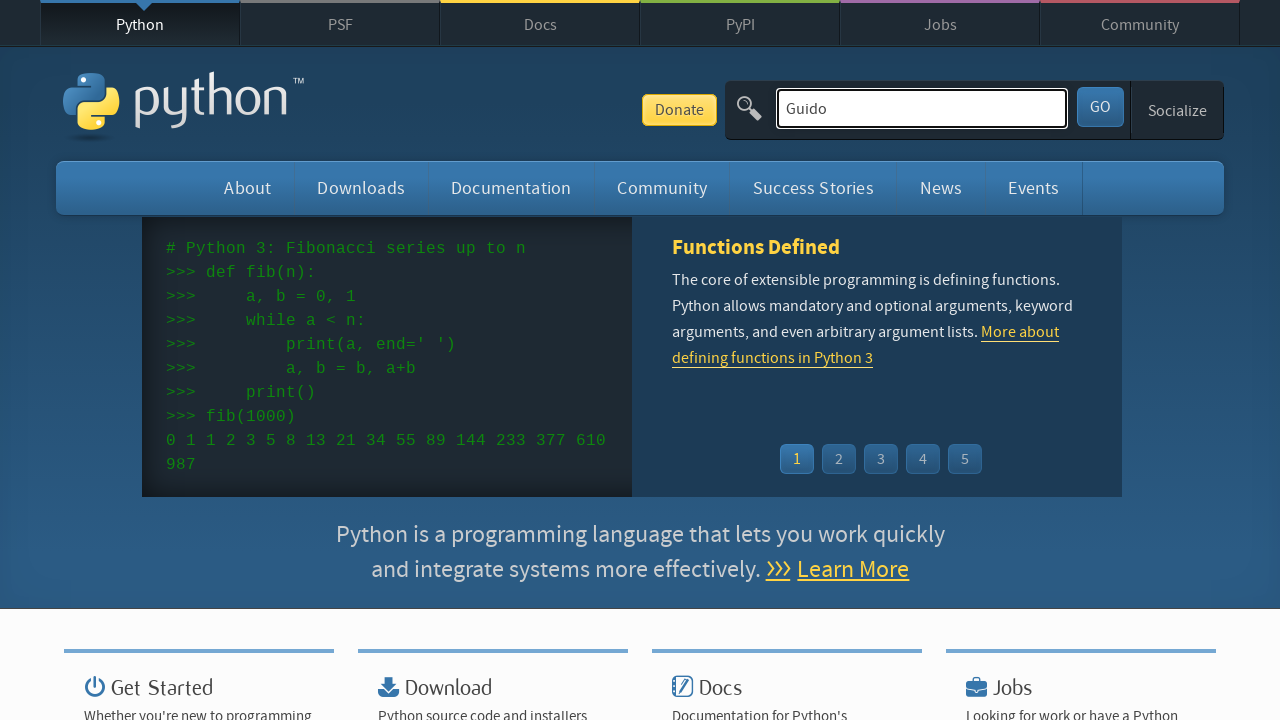

Pressed Enter to submit search for 'Guido' on input[name='q']
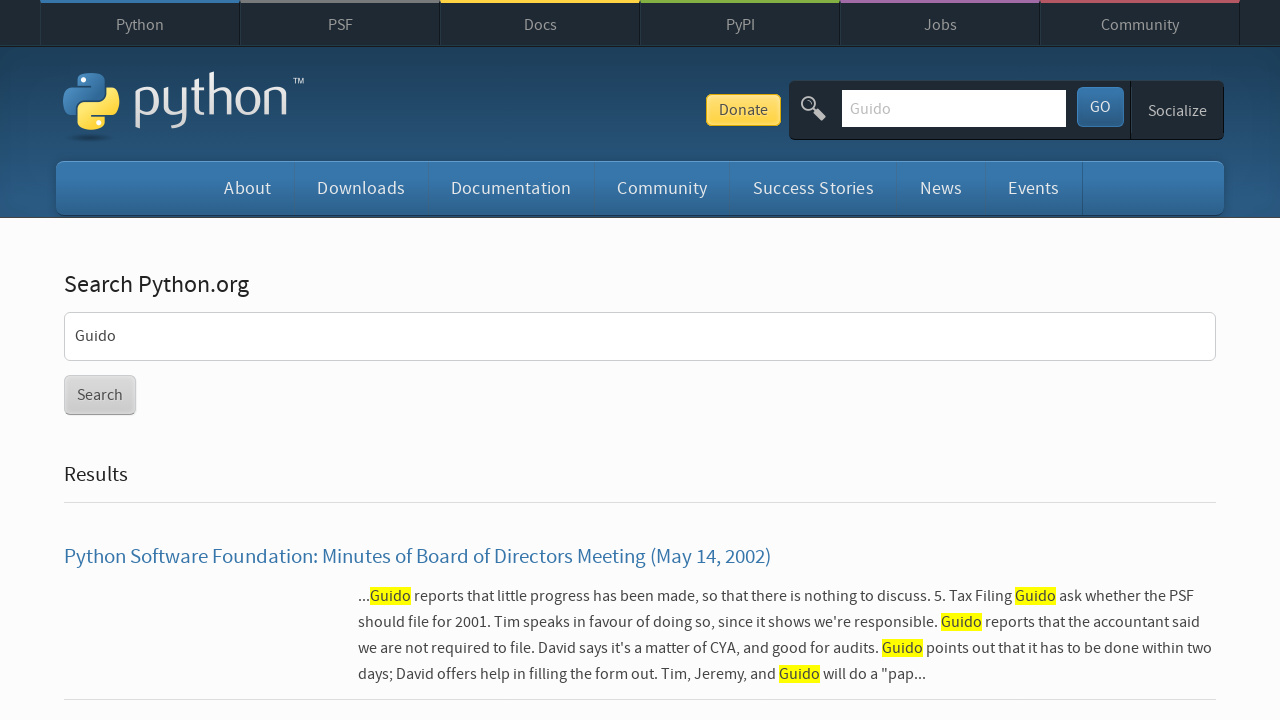

Search results loaded and network idle
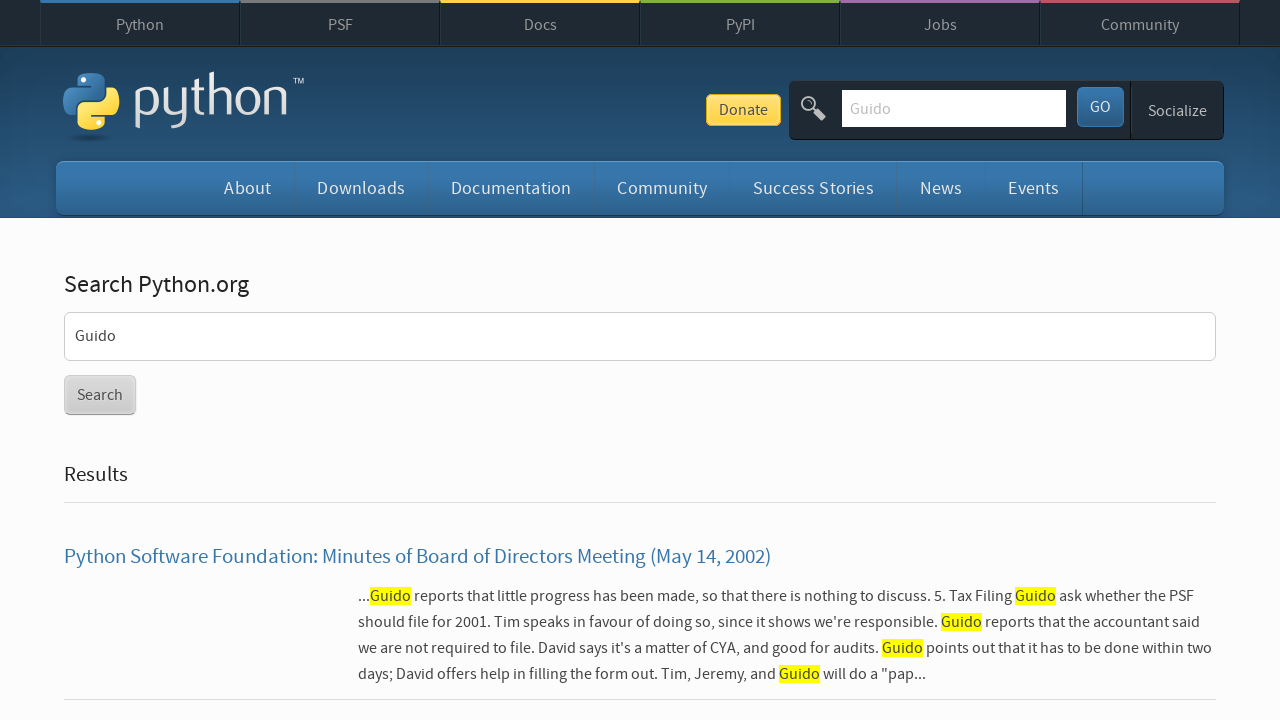

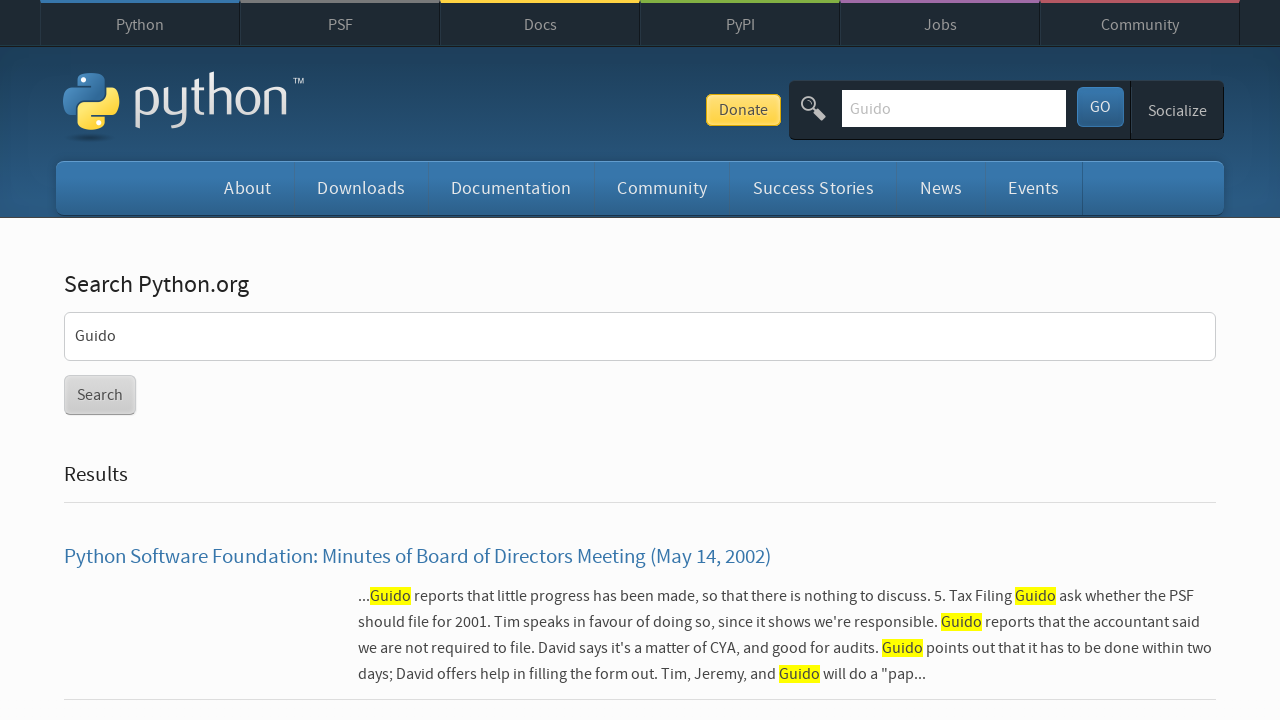